Tests iframe handling by switching to a frame and filling in first name and last name fields

Starting URL: https://letcode.in/frame

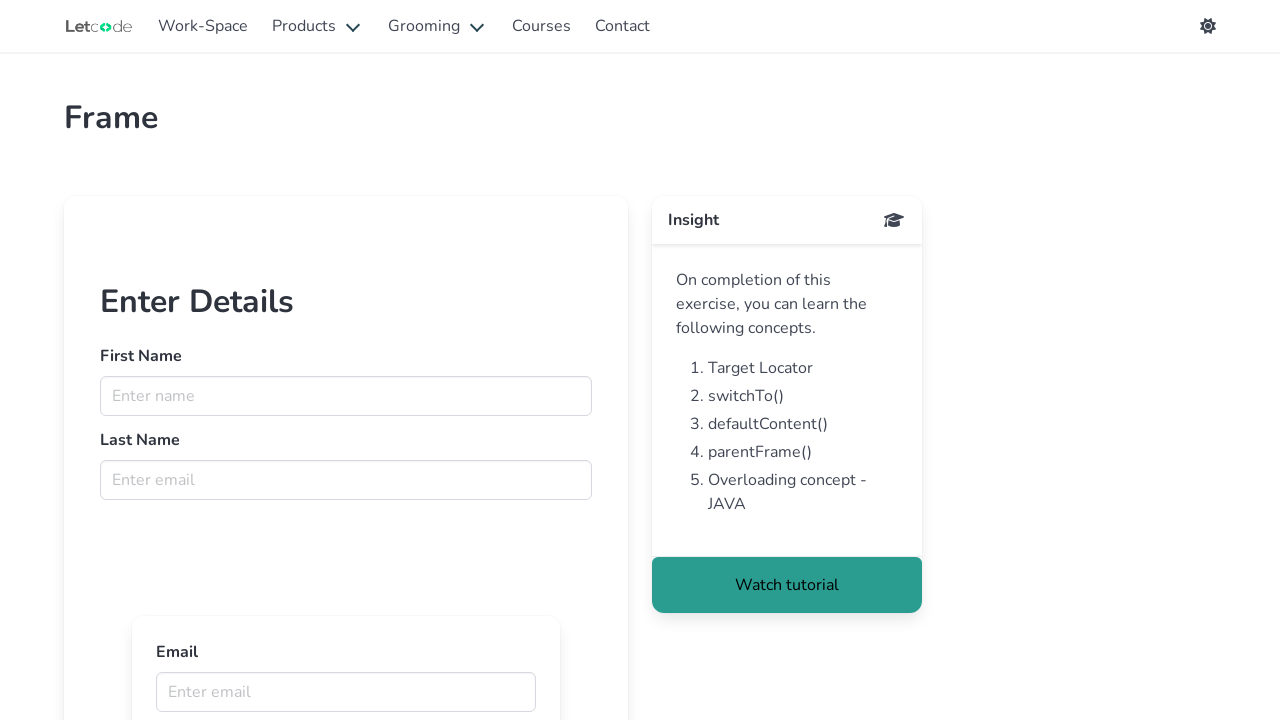

Navigated to iframe handling demo page
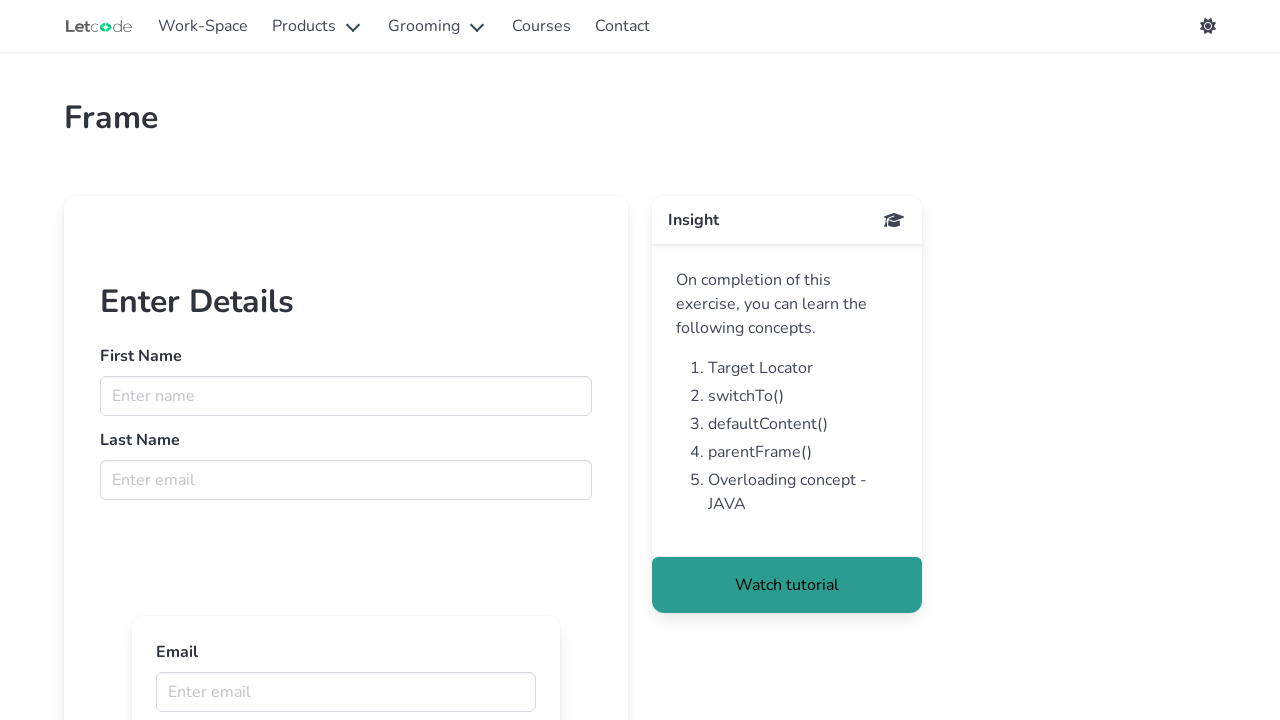

Located iframe with name 'firstFr'
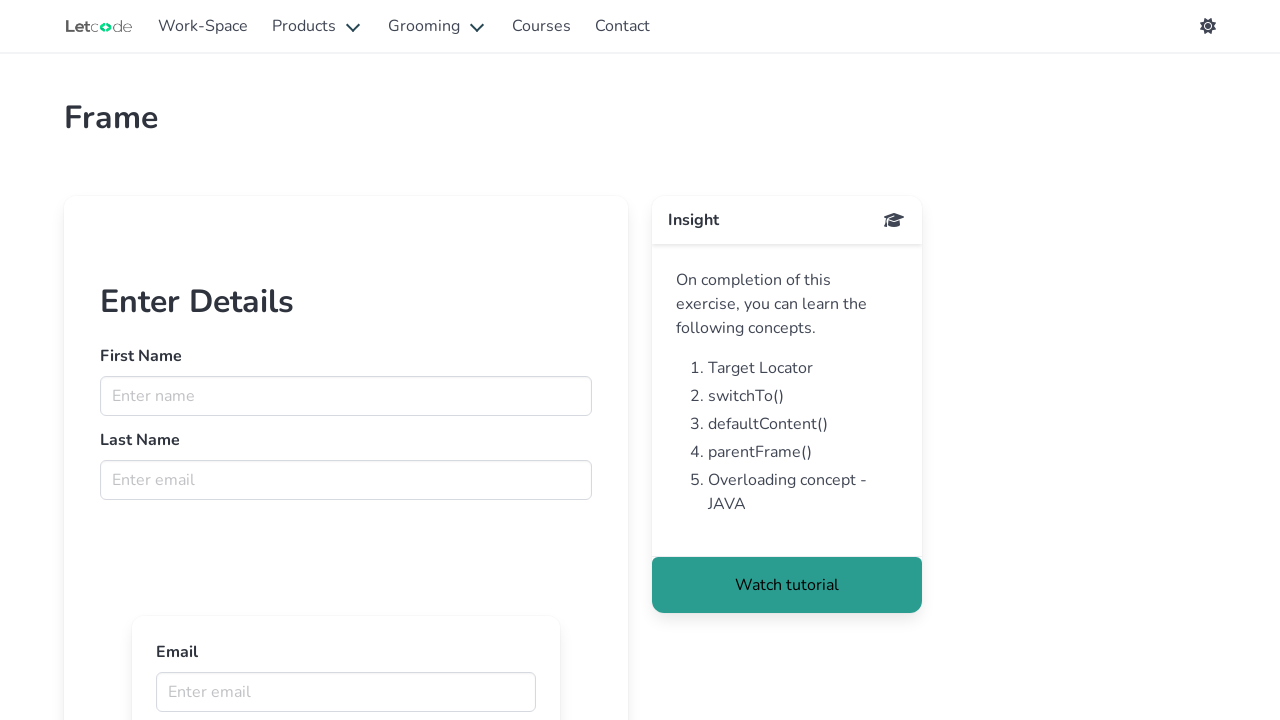

Filled first name field with 'Kartic' on iframe[name='firstFr'] >> internal:control=enter-frame >> input[name='fname']
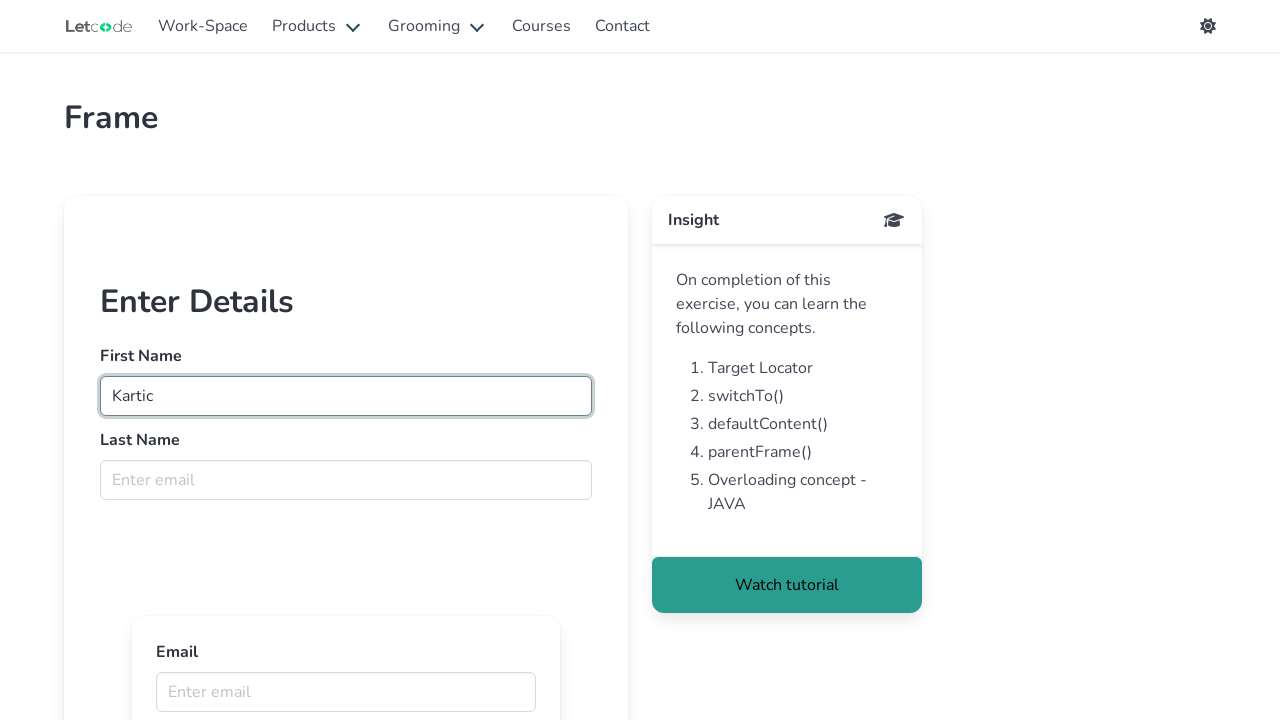

Filled last name field with 'Saha' on iframe[name='firstFr'] >> internal:control=enter-frame >> input[name='lname']
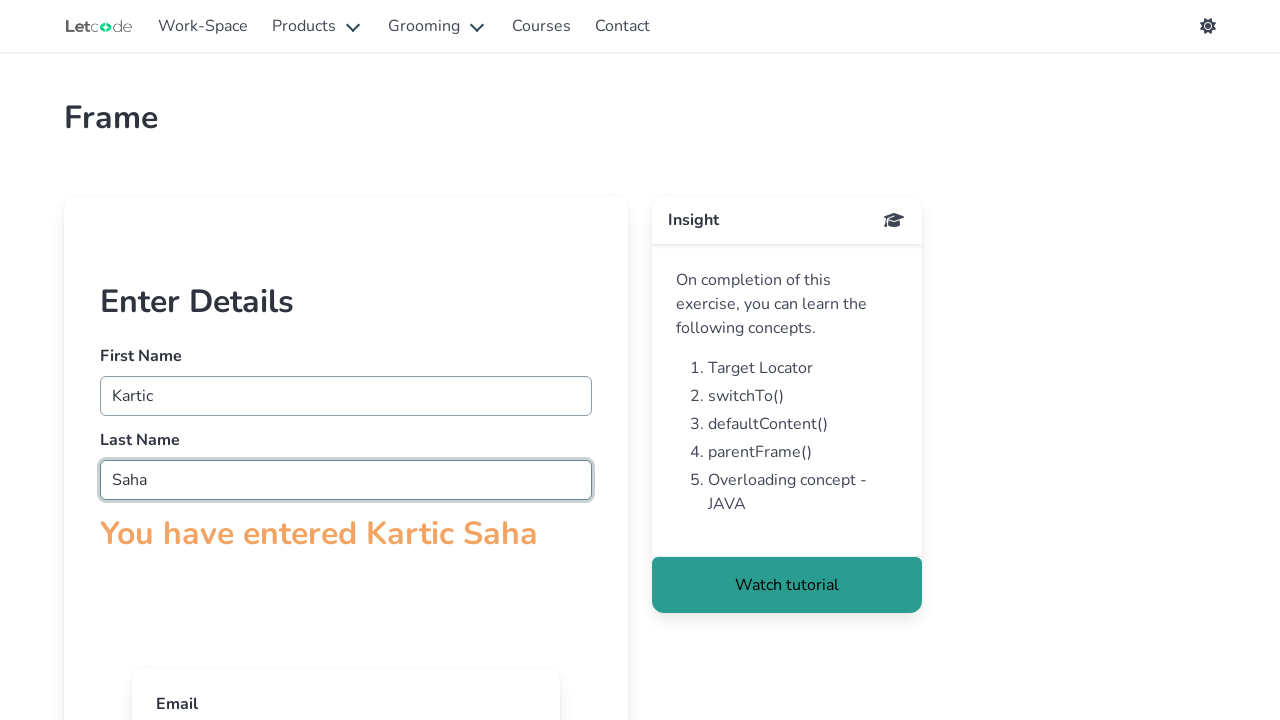

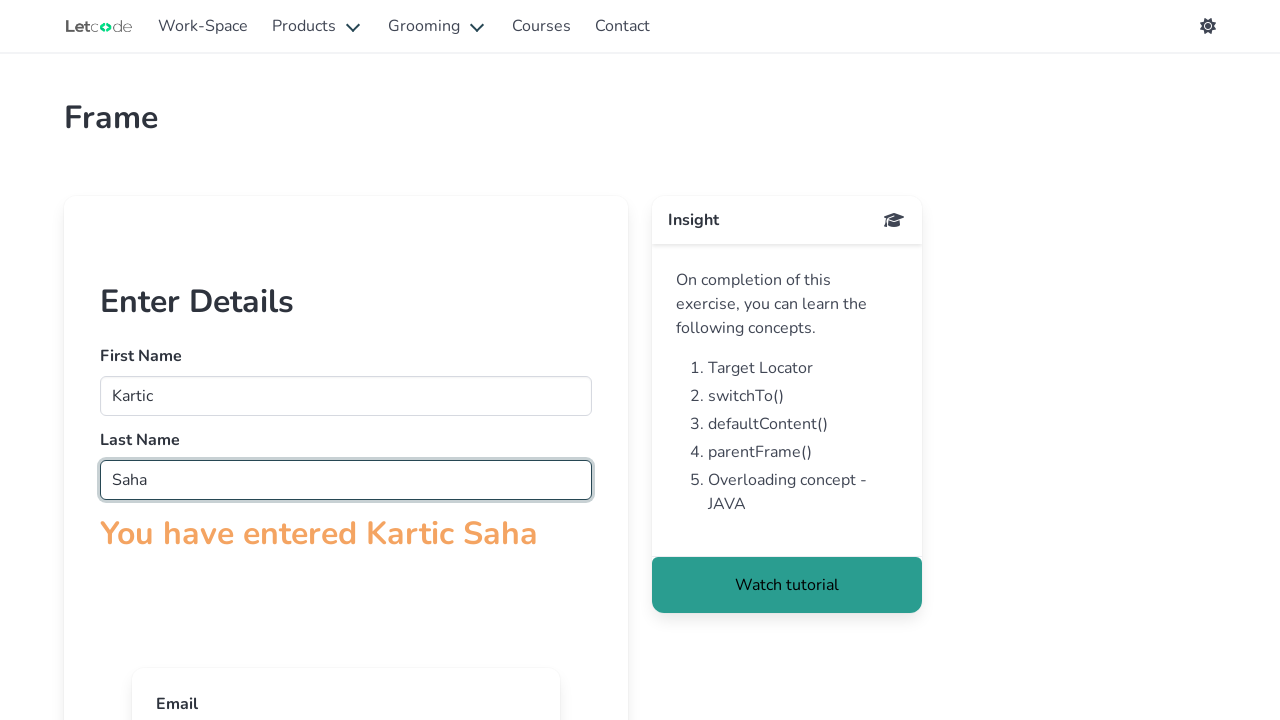